Tests infinite scrolling on a YouTube channel videos page by repeatedly scrolling down until all content is loaded

Starting URL: https://www.youtube.com/c/paikscuisine/videos

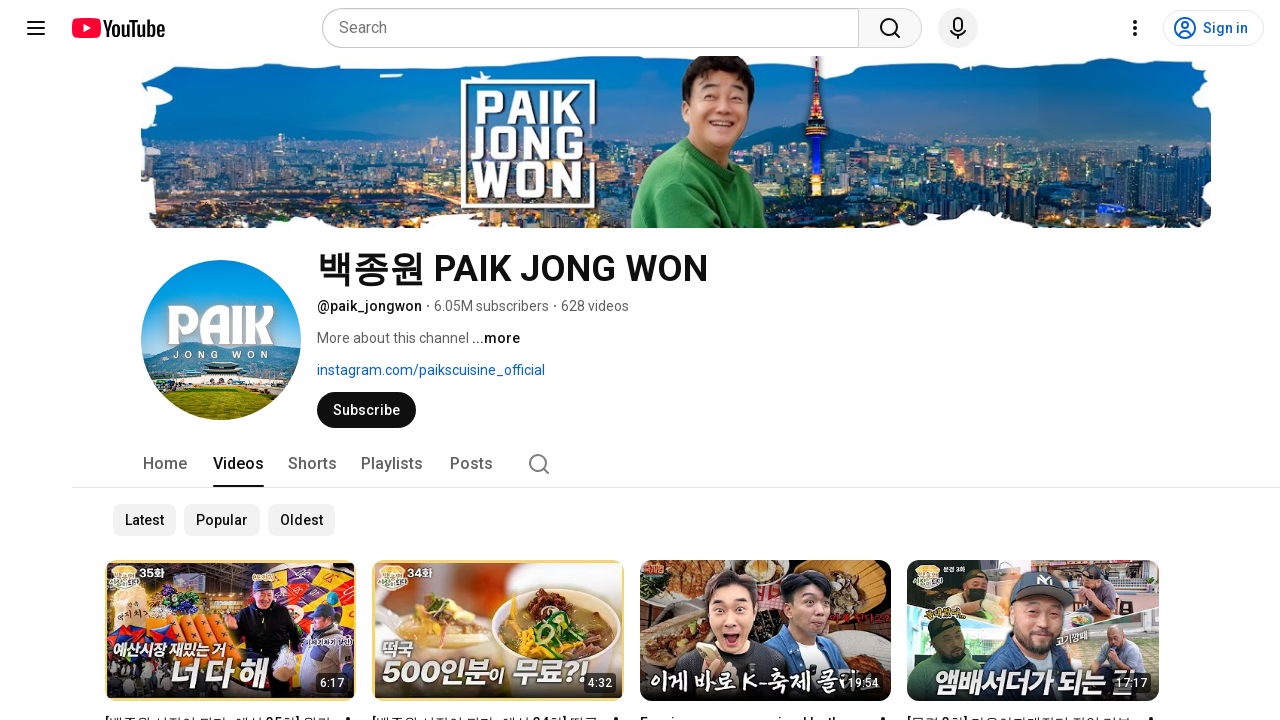

Waited for video element to load on YouTube channel page
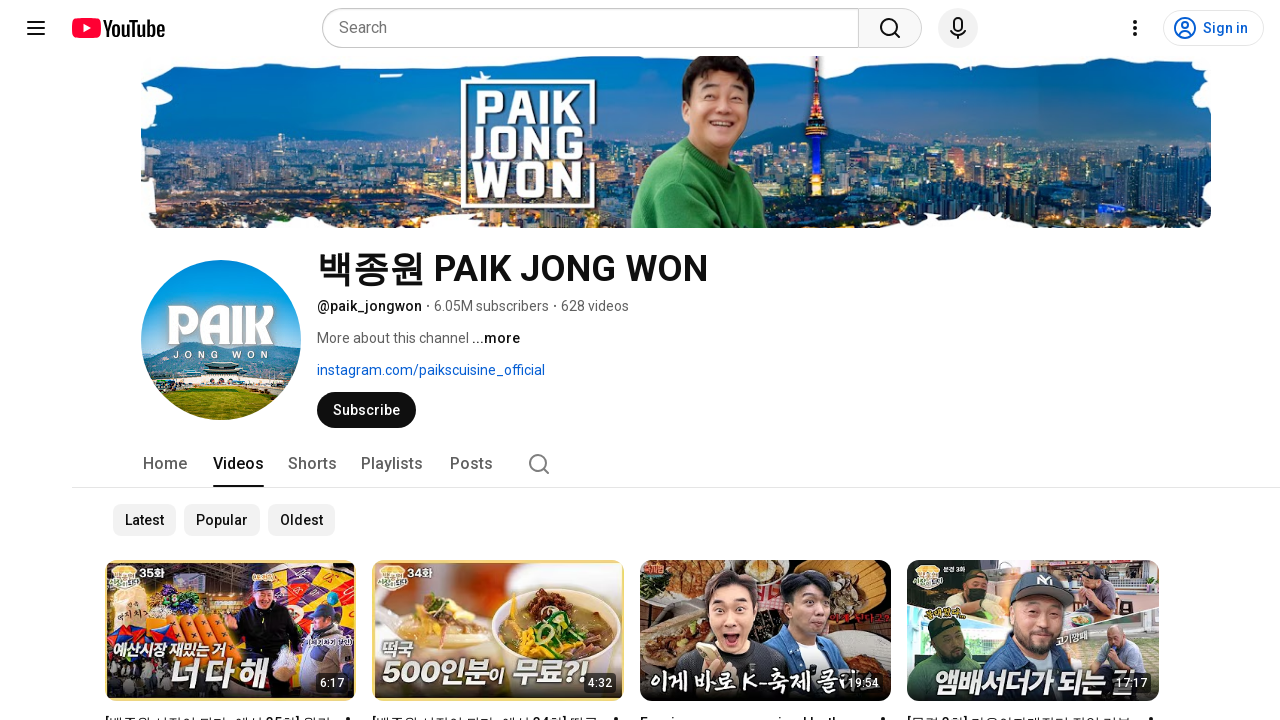

Retrieved initial page scroll height
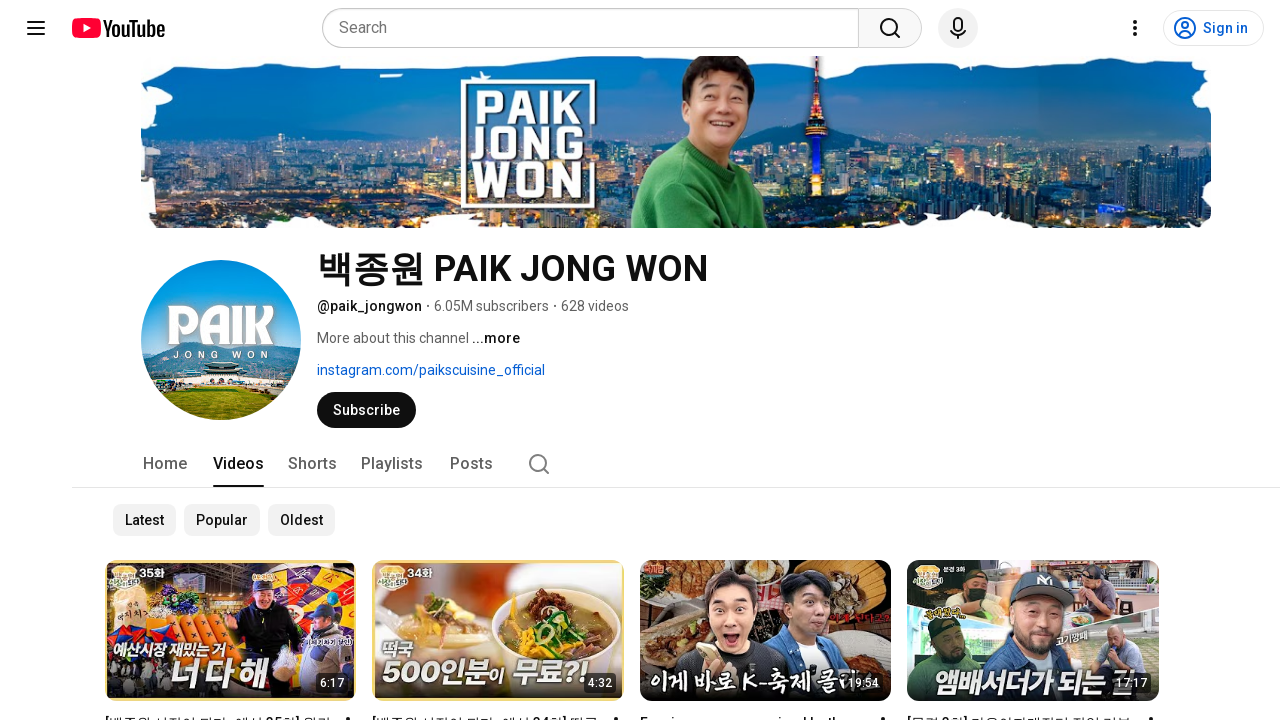

Pressed End key to scroll down (scroll 1/10)
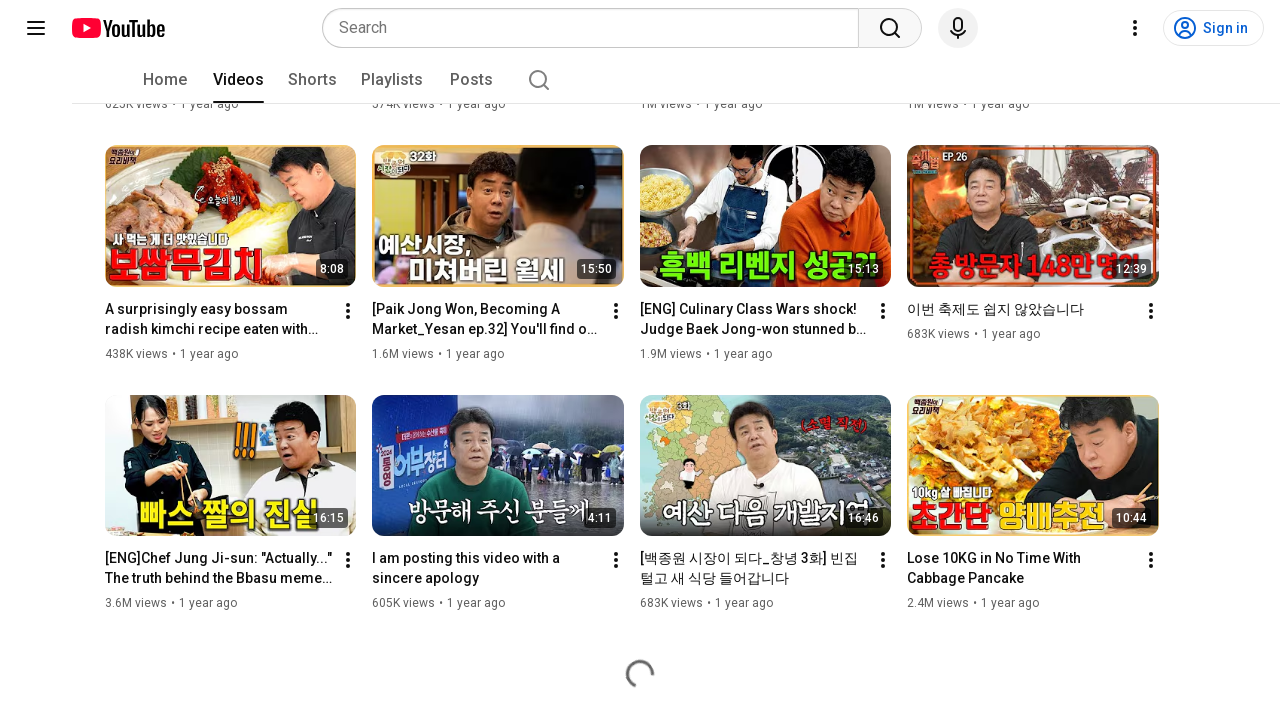

Waited 1 second for content to load after scroll
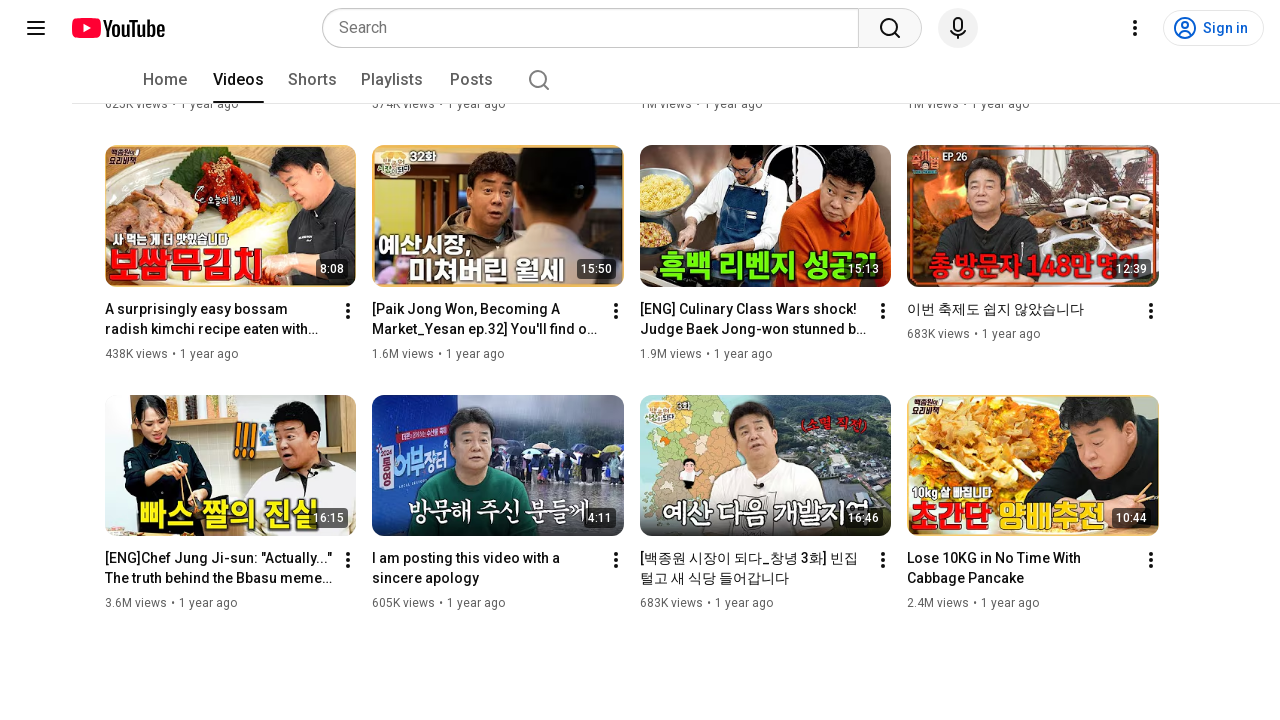

Pressed End key to scroll down (scroll 2/10)
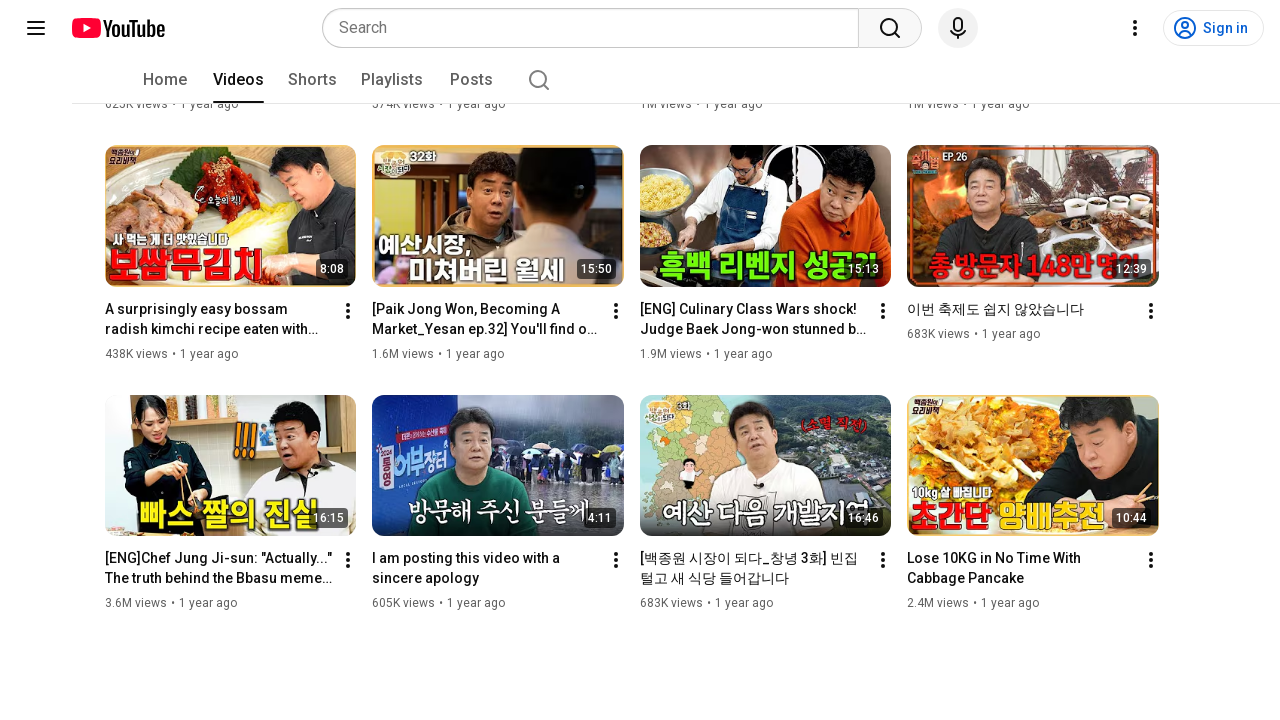

Waited 1 second for content to load after scroll
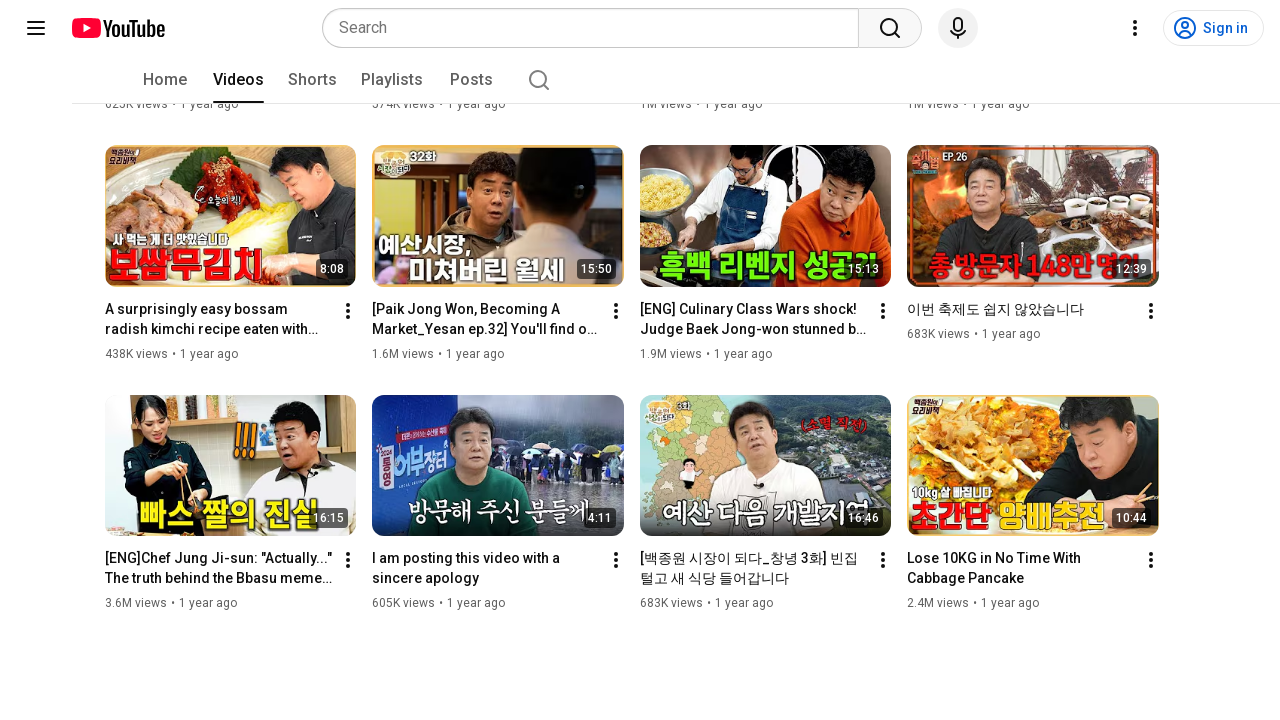

Pressed End key to scroll down (scroll 3/10)
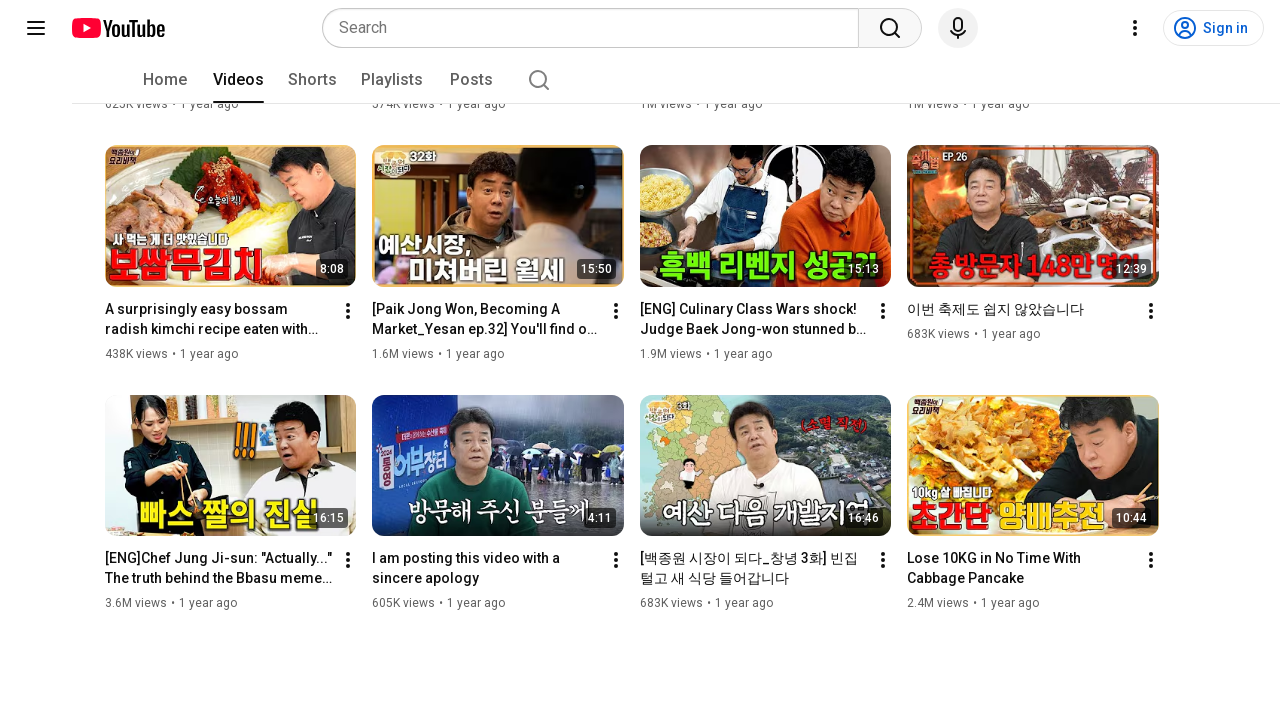

Waited 1 second for content to load after scroll
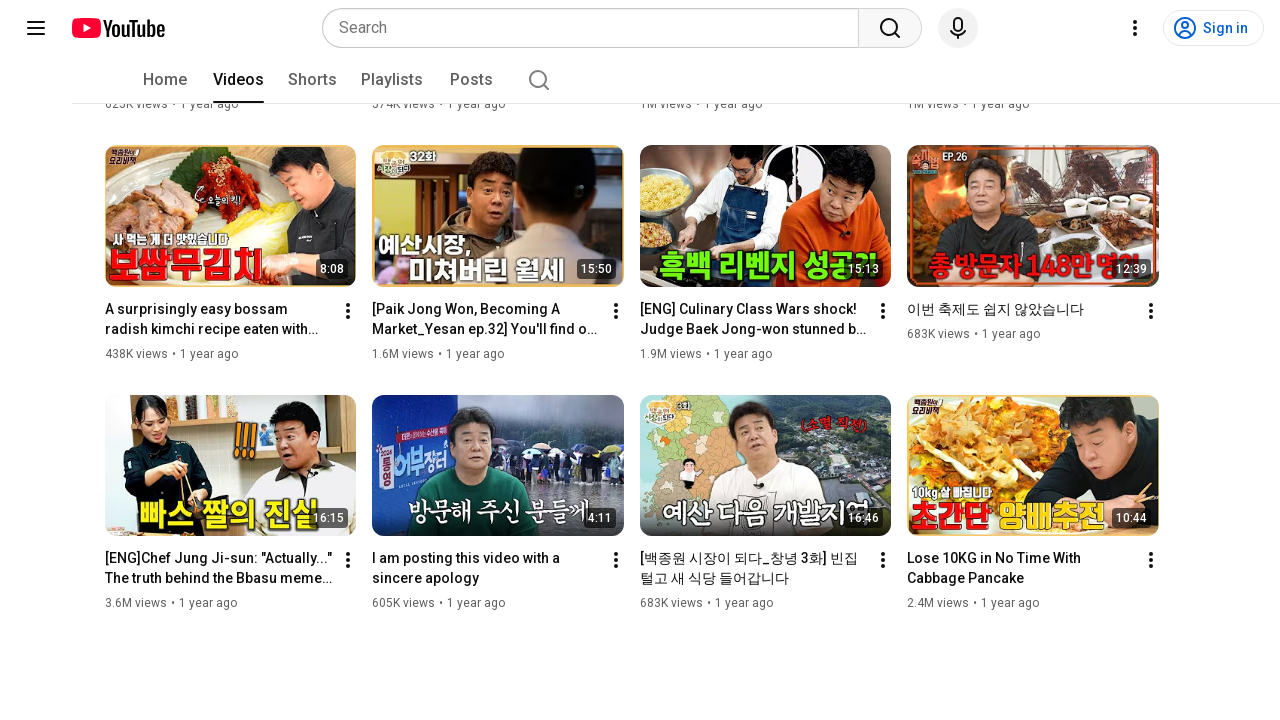

Pressed End key to scroll down (scroll 4/10)
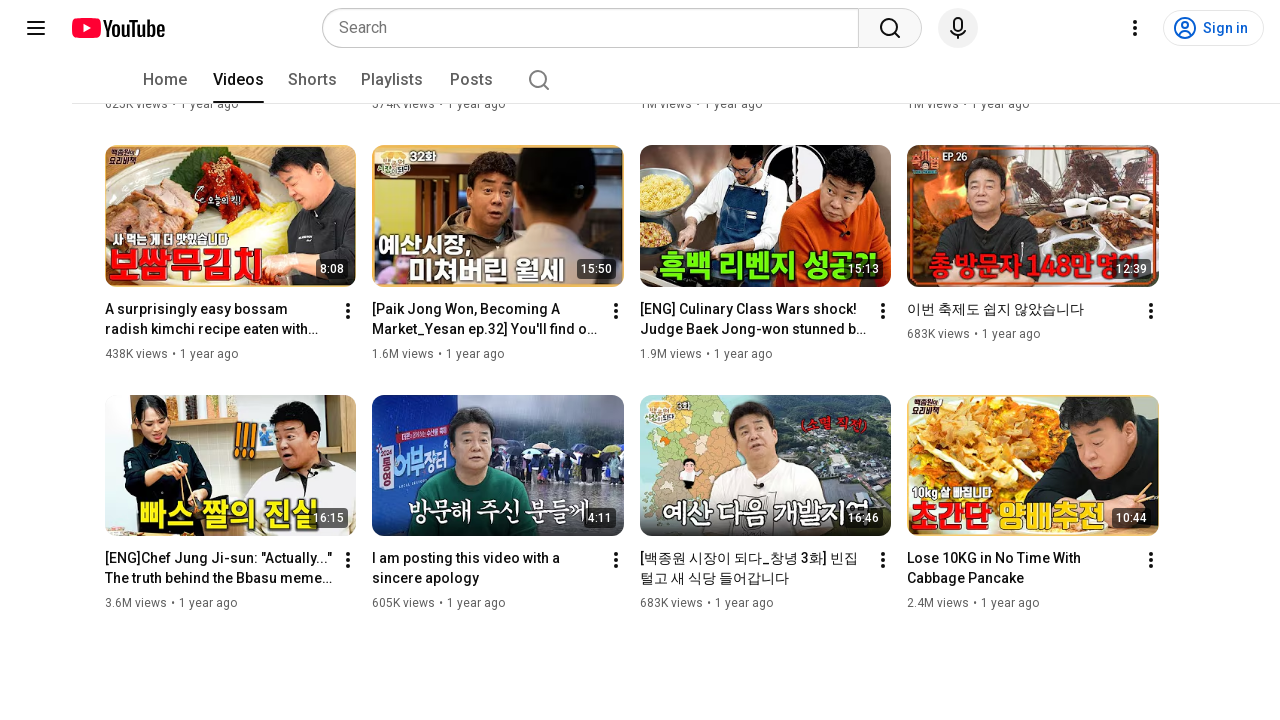

Waited 1 second for content to load after scroll
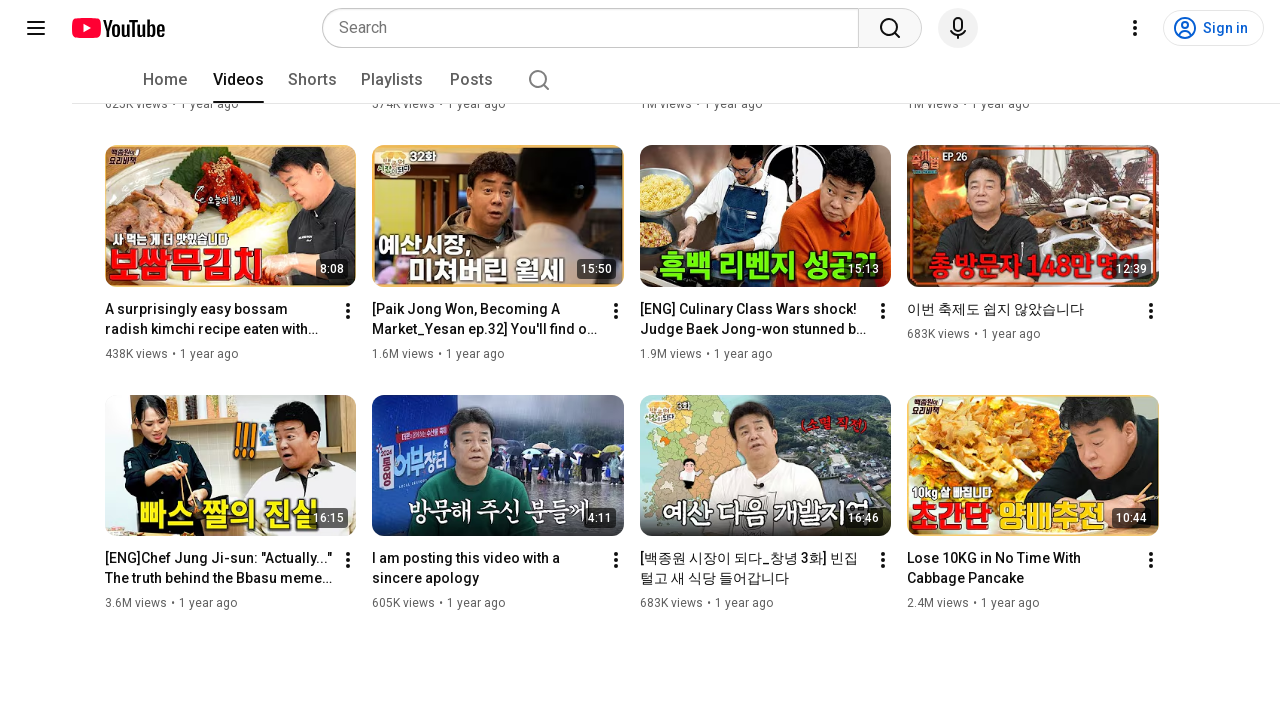

Pressed End key to scroll down (scroll 5/10)
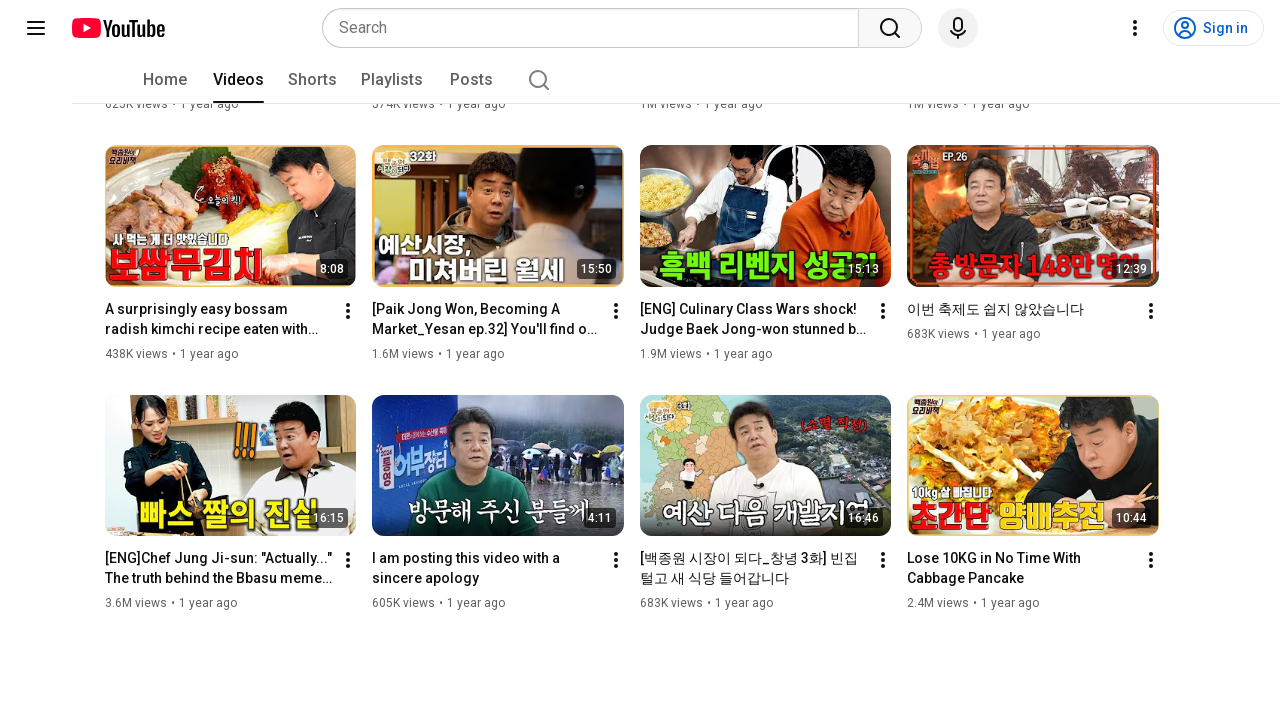

Waited 1 second for content to load after scroll
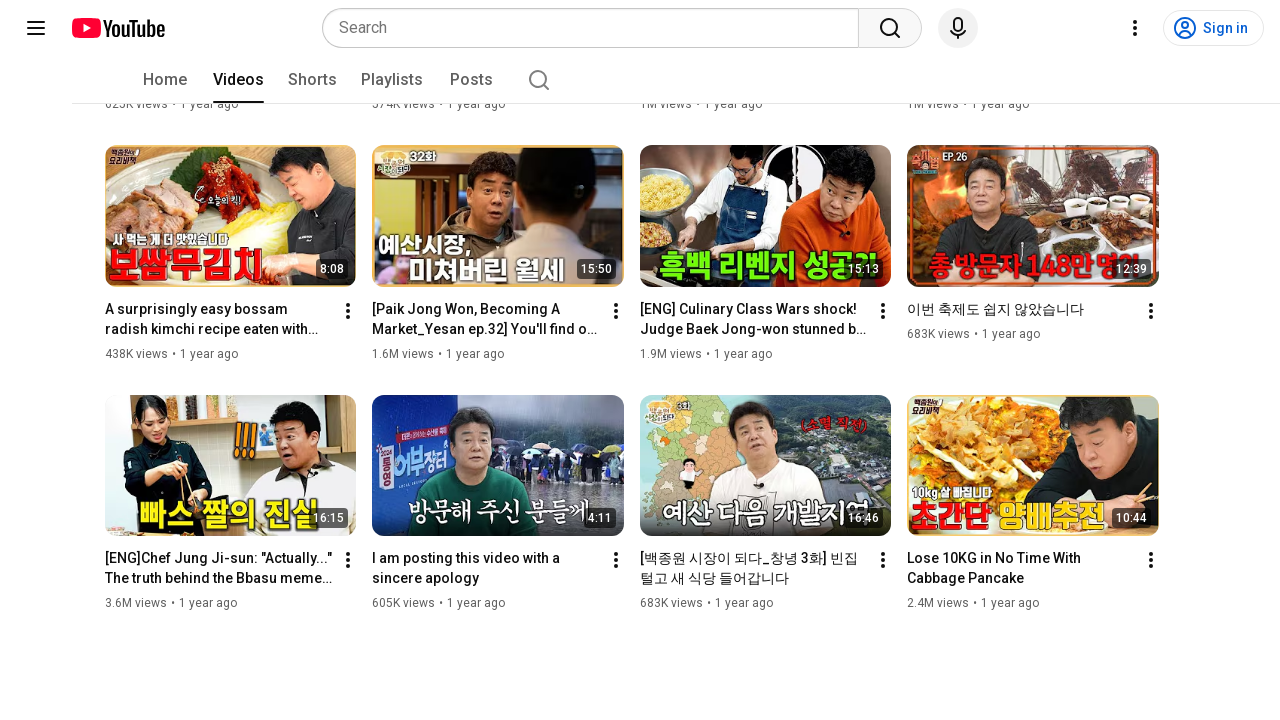

Pressed End key to scroll down (scroll 6/10)
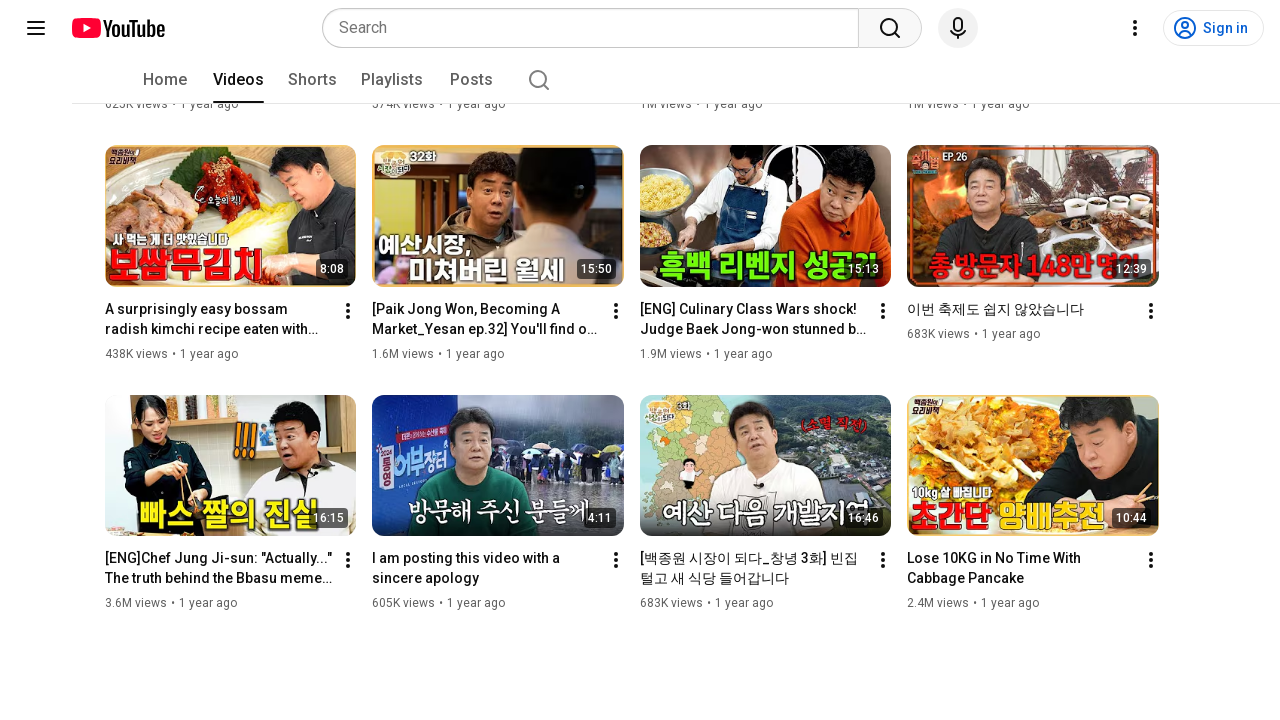

Waited 1 second for content to load after scroll
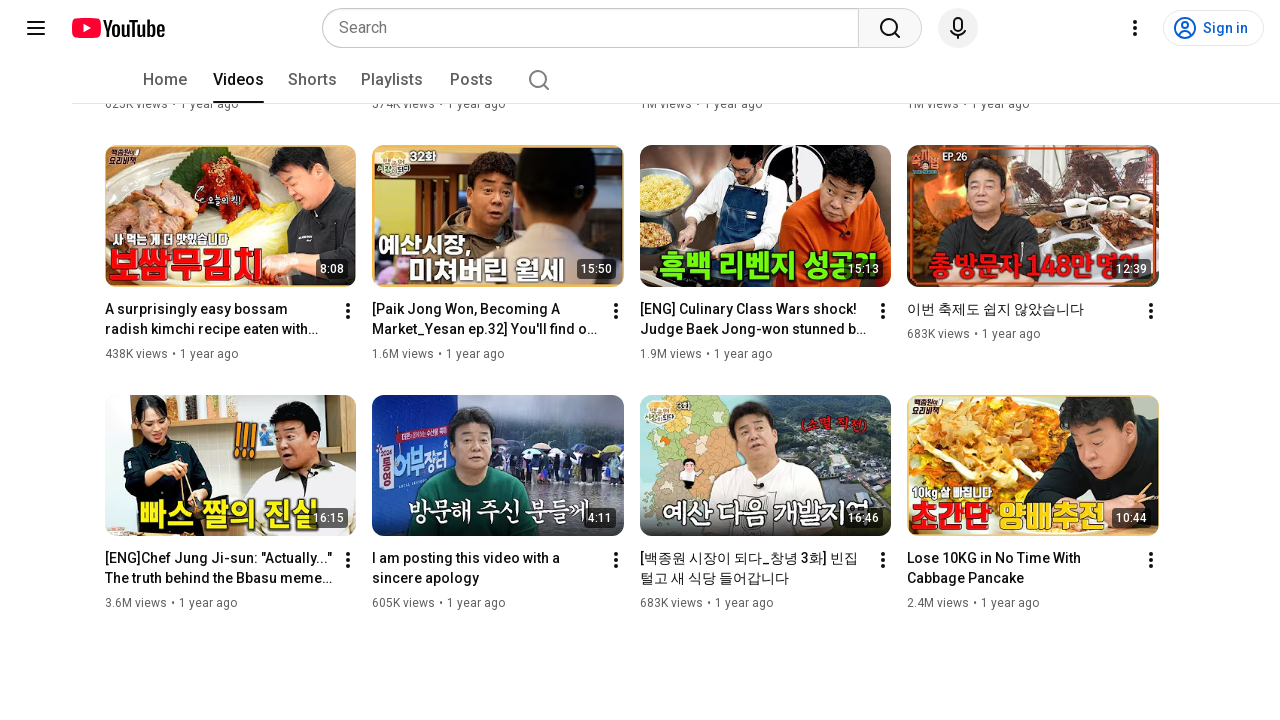

Pressed End key to scroll down (scroll 7/10)
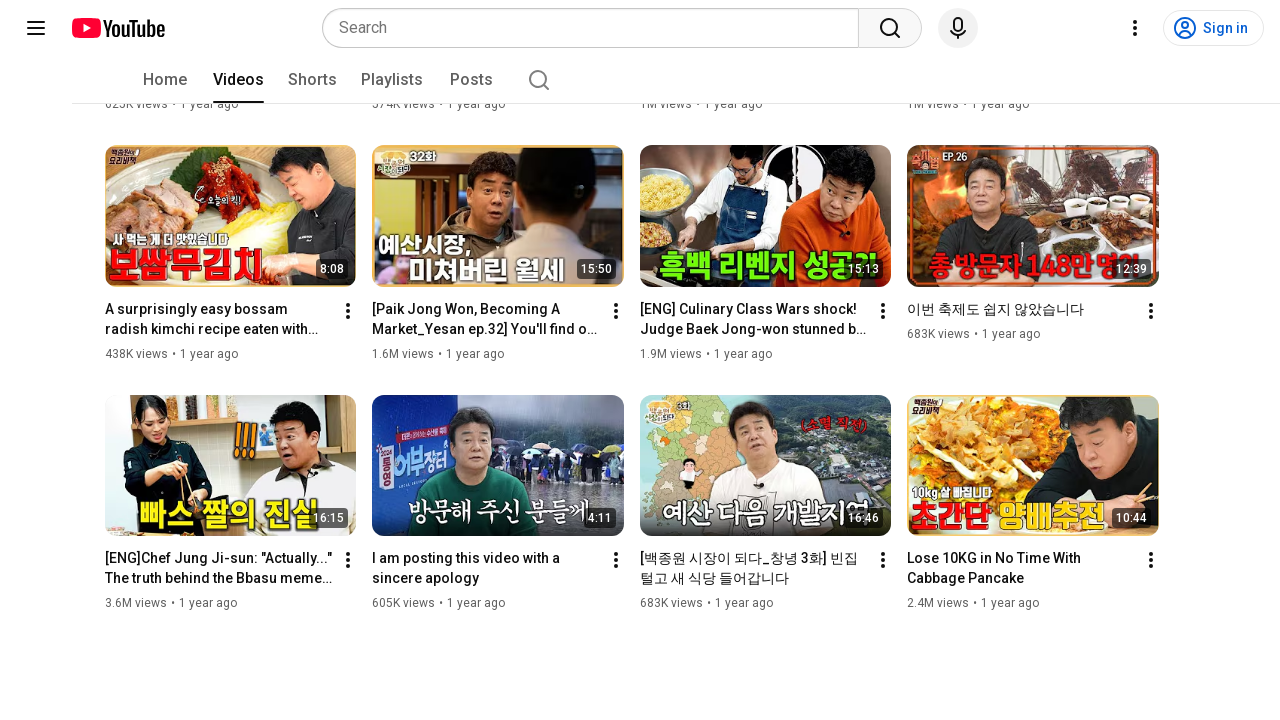

Waited 1 second for content to load after scroll
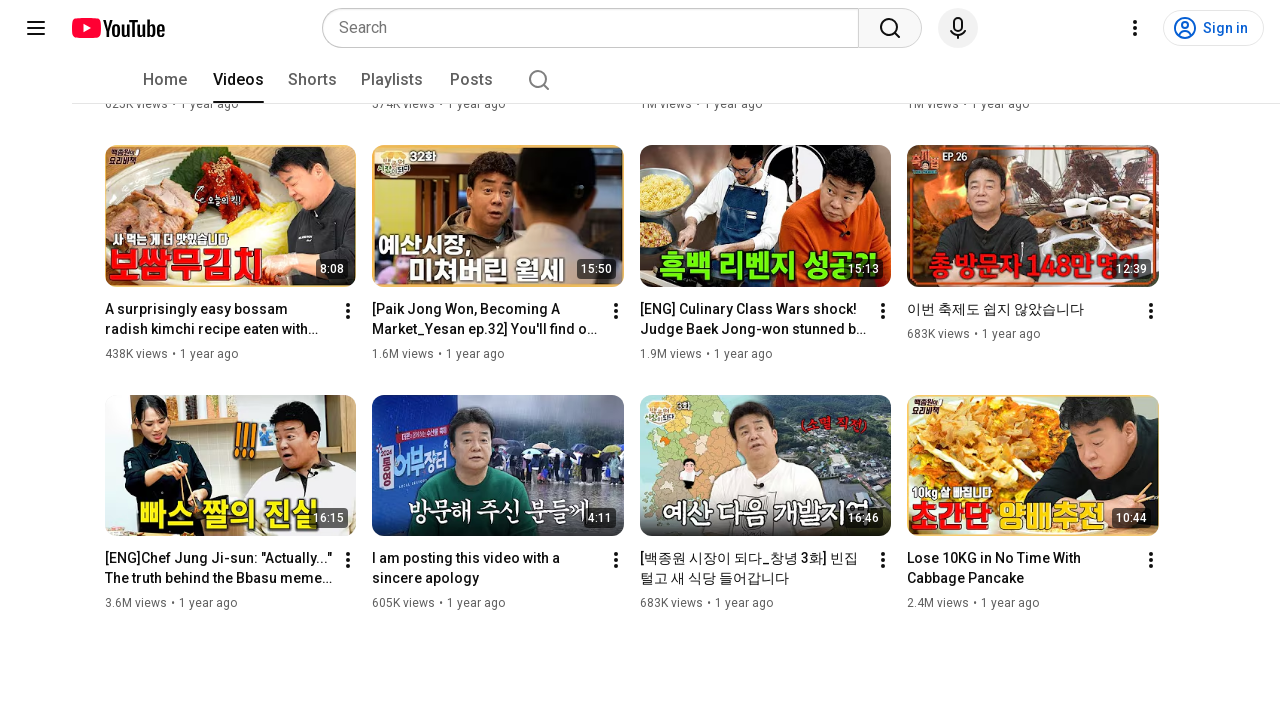

Pressed End key to scroll down (scroll 8/10)
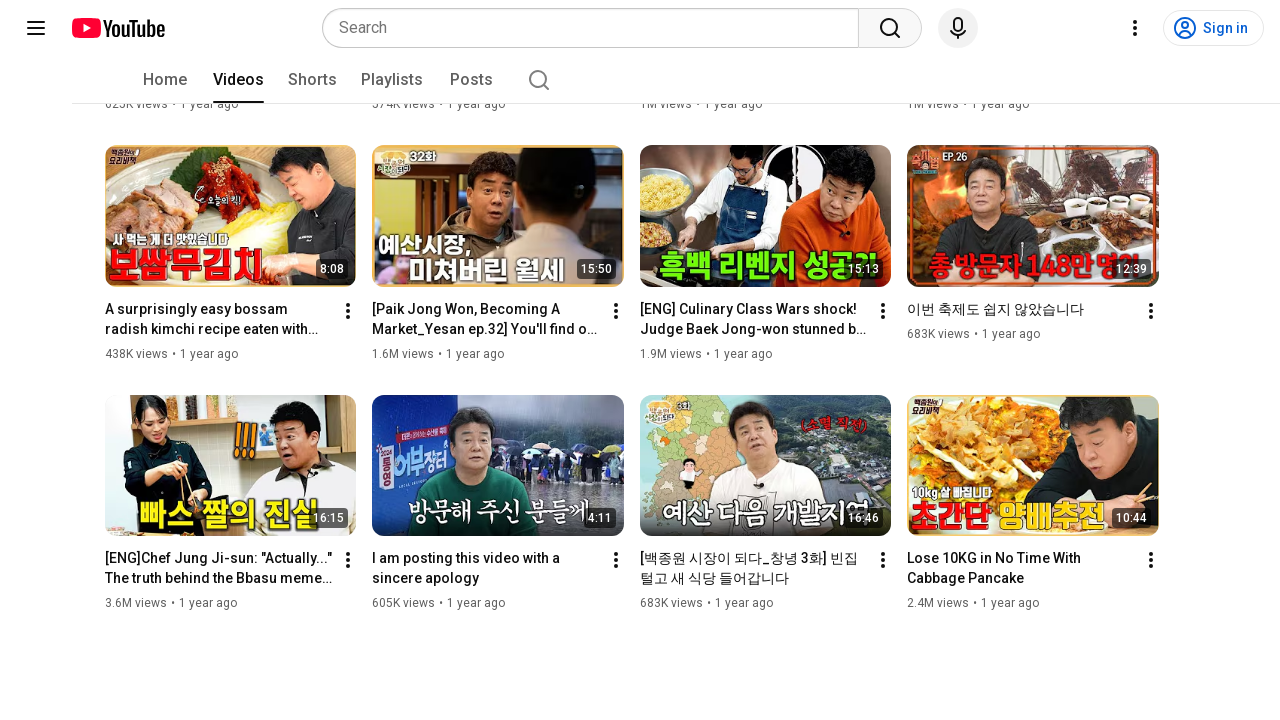

Waited 1 second for content to load after scroll
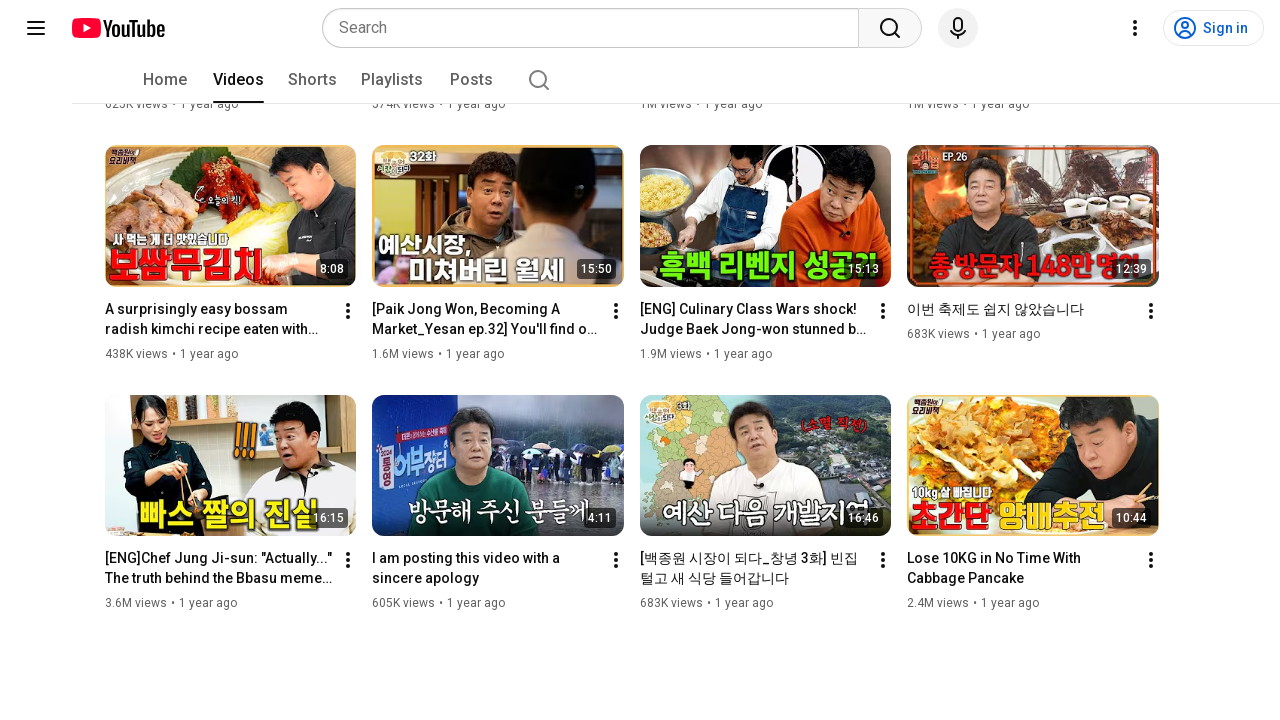

Pressed End key to scroll down (scroll 9/10)
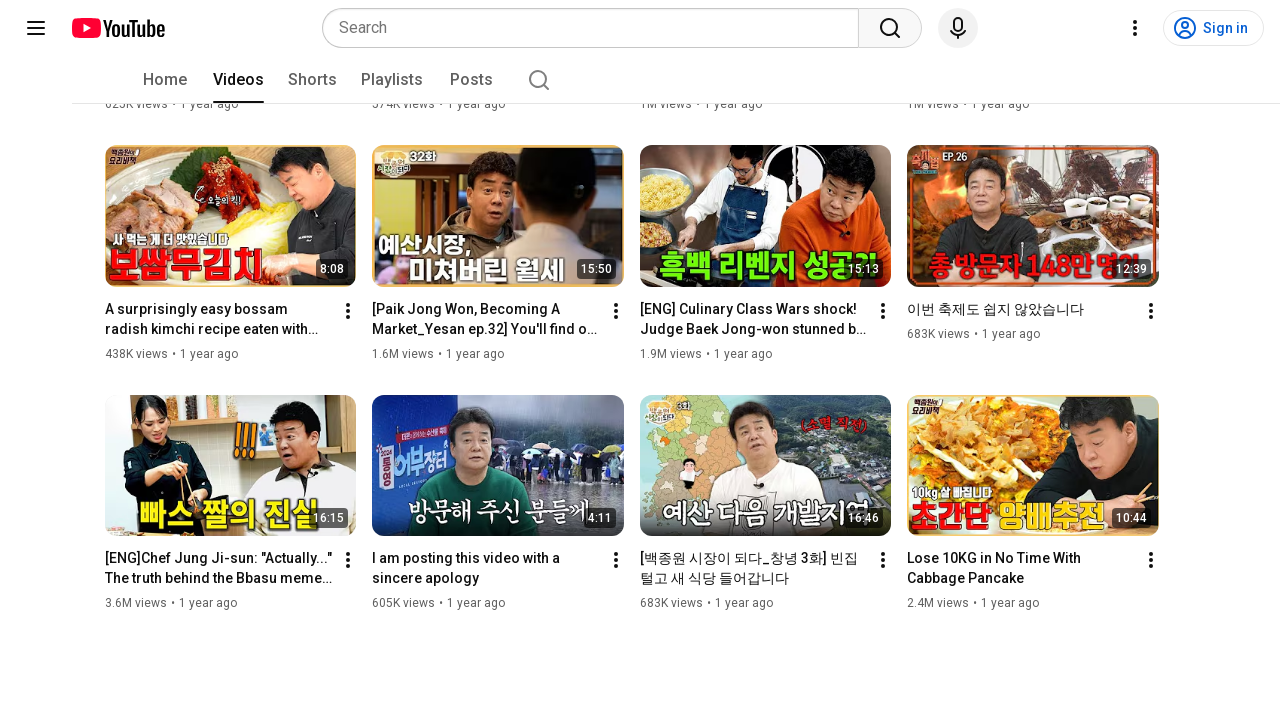

Waited 1 second for content to load after scroll
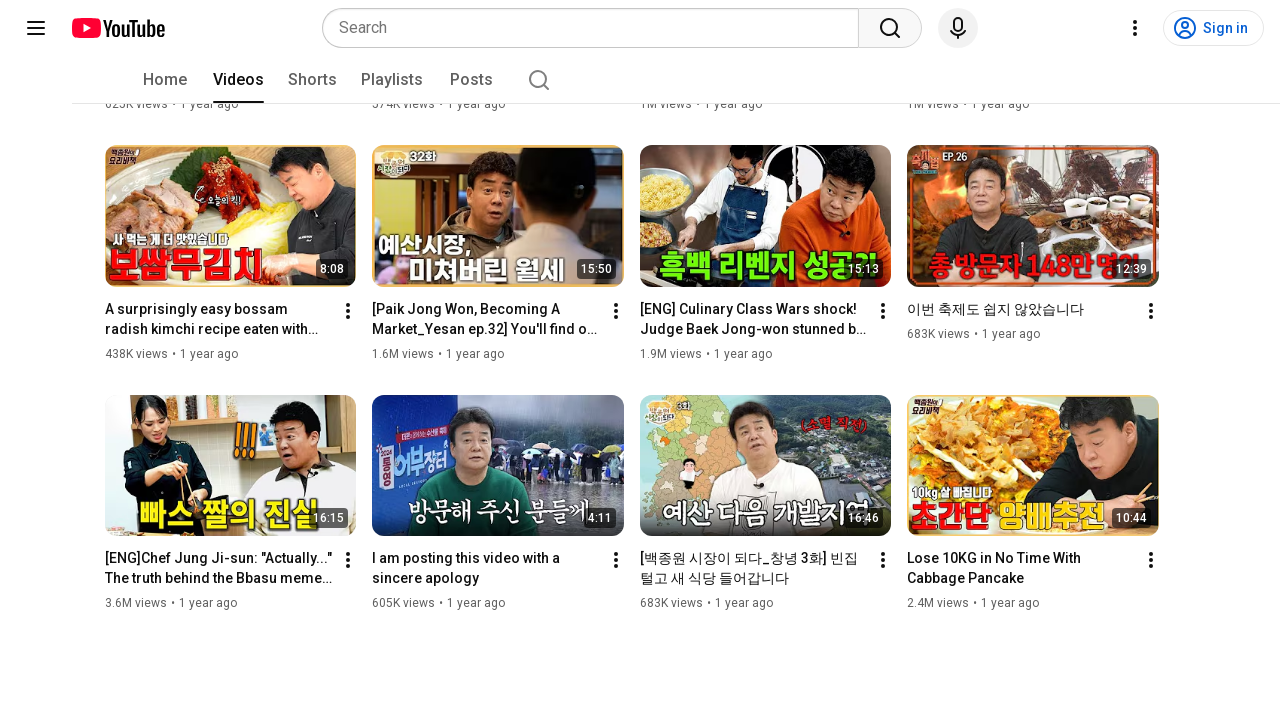

Pressed End key to scroll down (scroll 10/10)
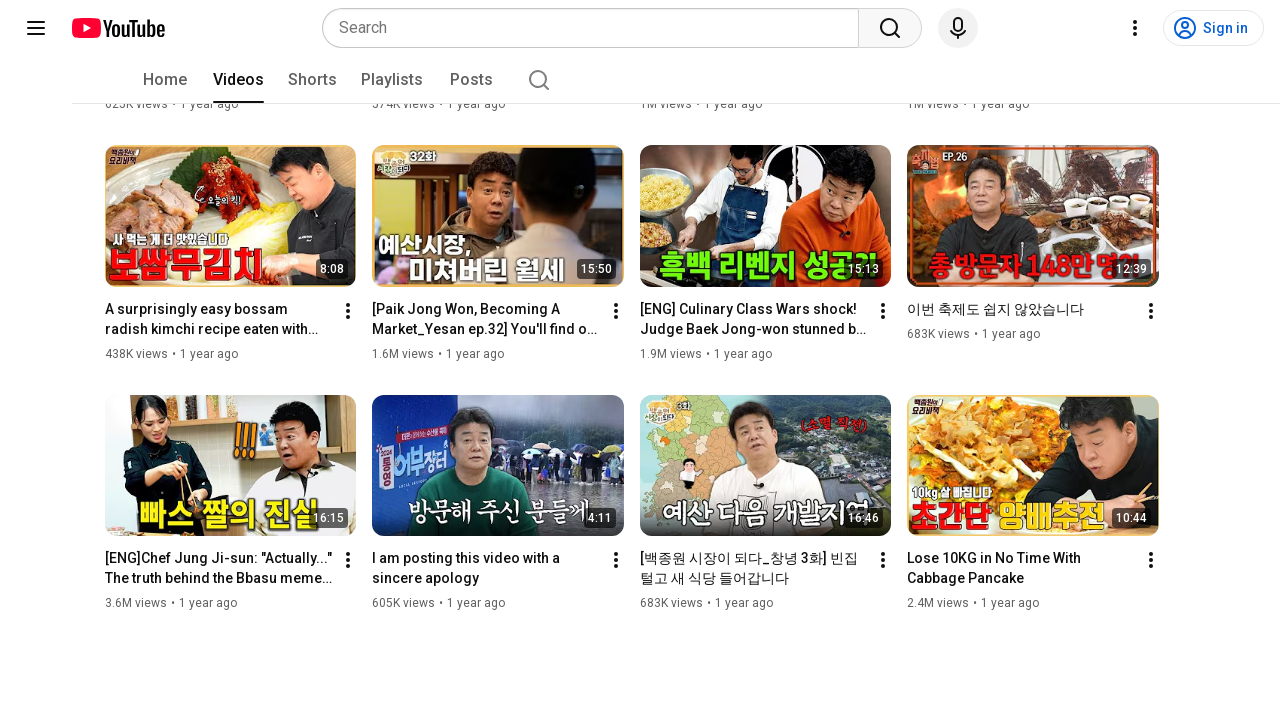

Waited 1 second for content to load after scroll
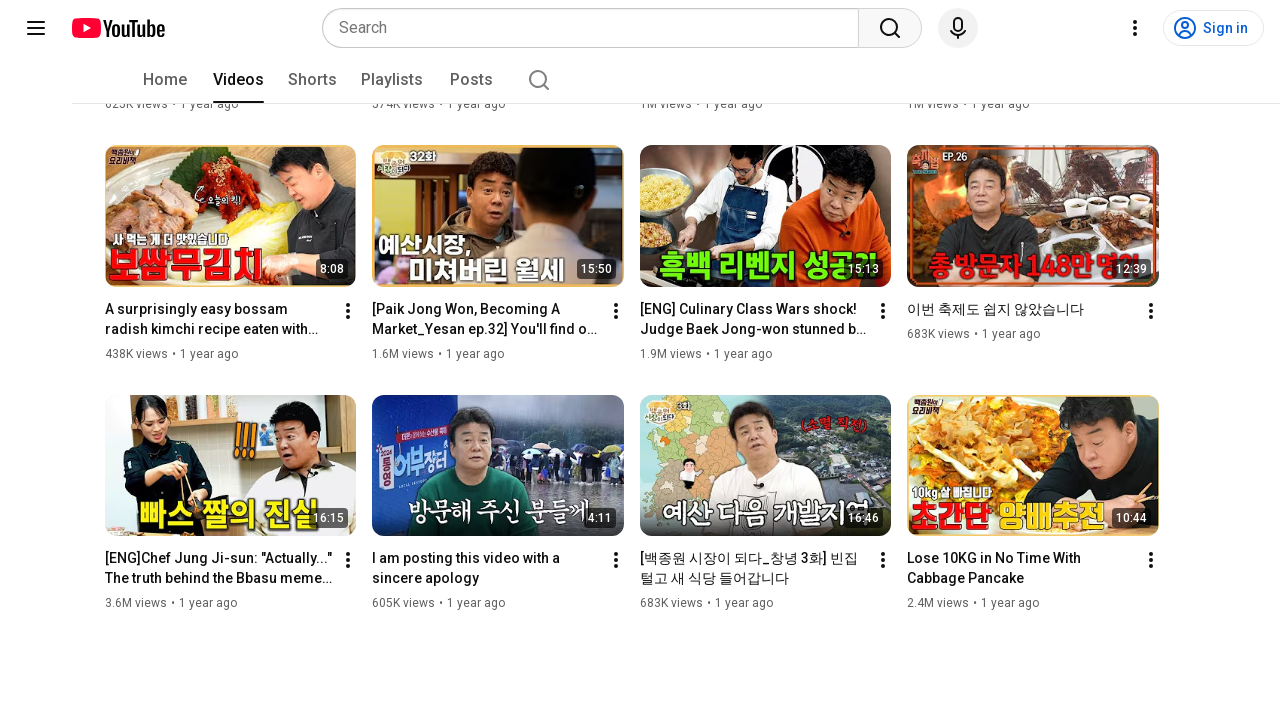

Retrieved page scroll height after scrolling batch
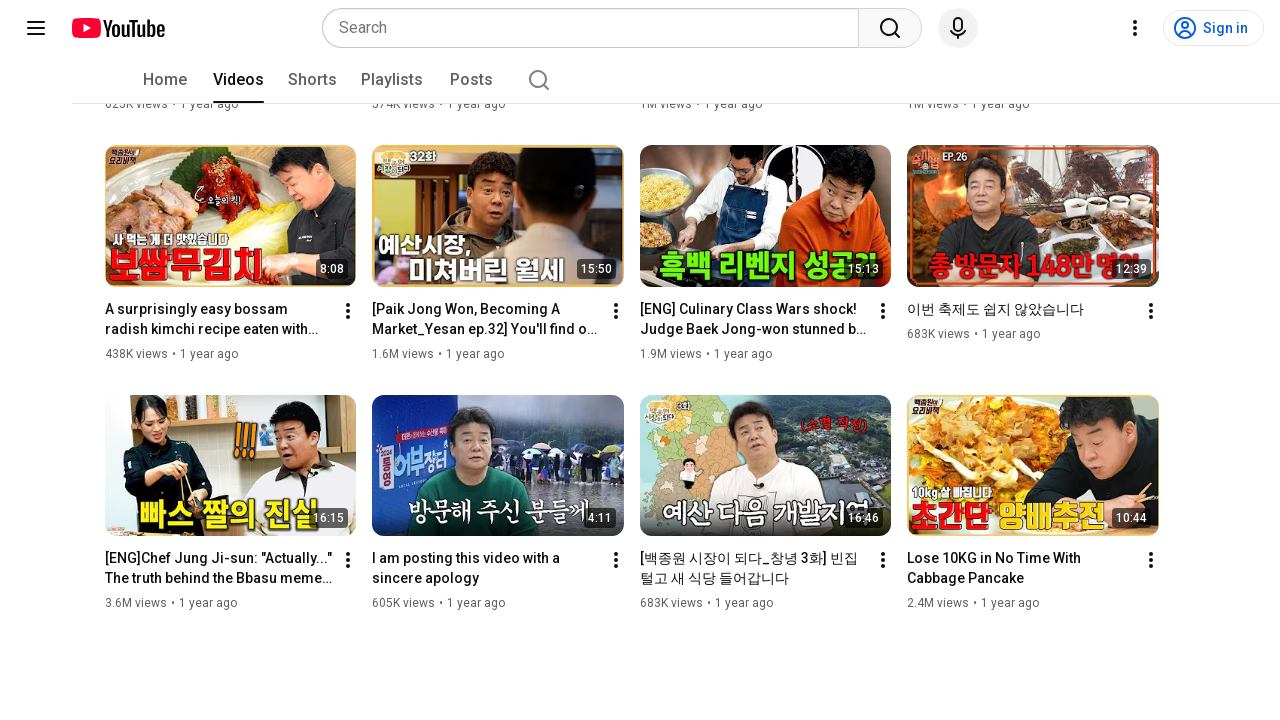

No new content loaded - infinite scroll completed
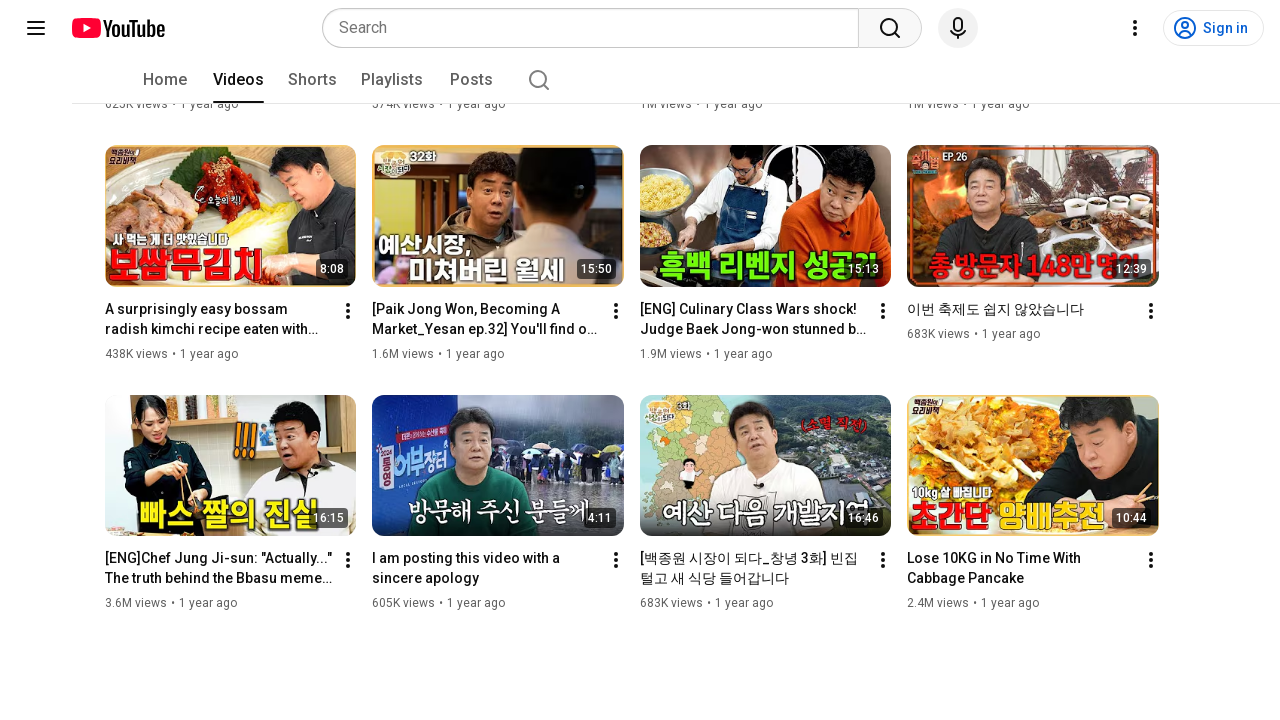

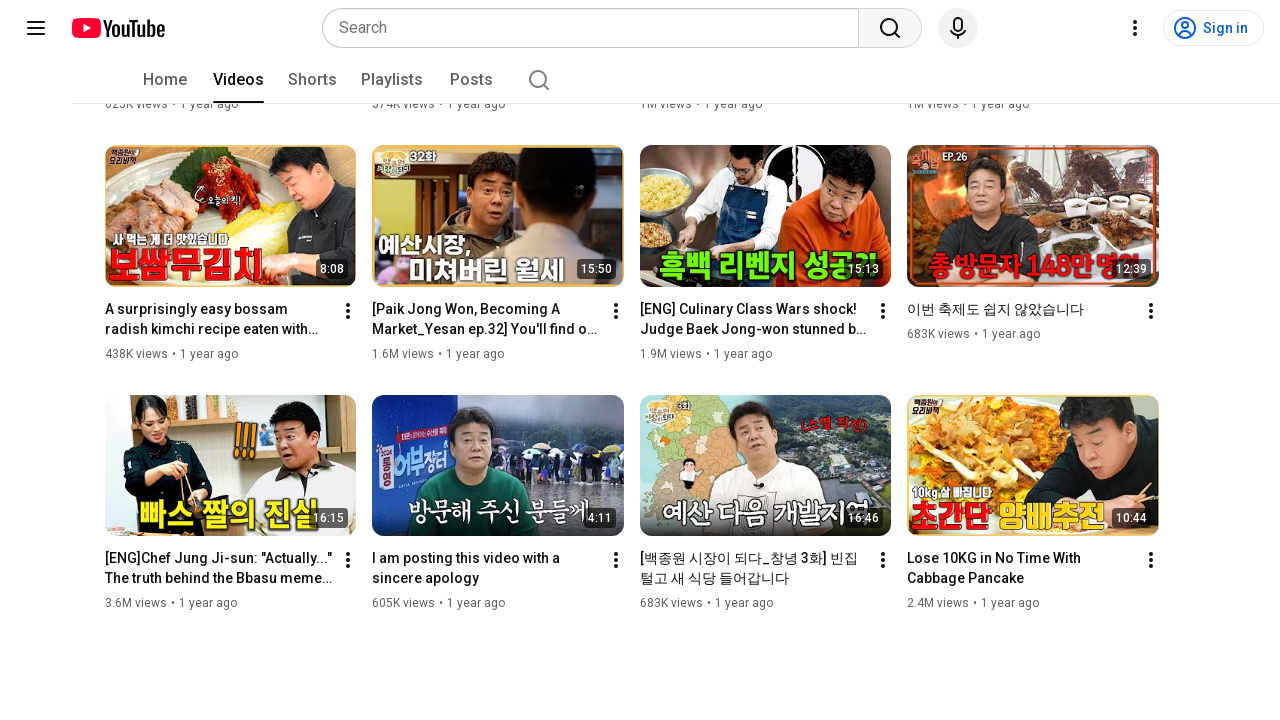